Tests table interaction functionality by navigating to a tables demo page, waiting for table elements to load, and clicking on a column header to trigger sorting.

Starting URL: https://v1.training-support.net/selenium/tables

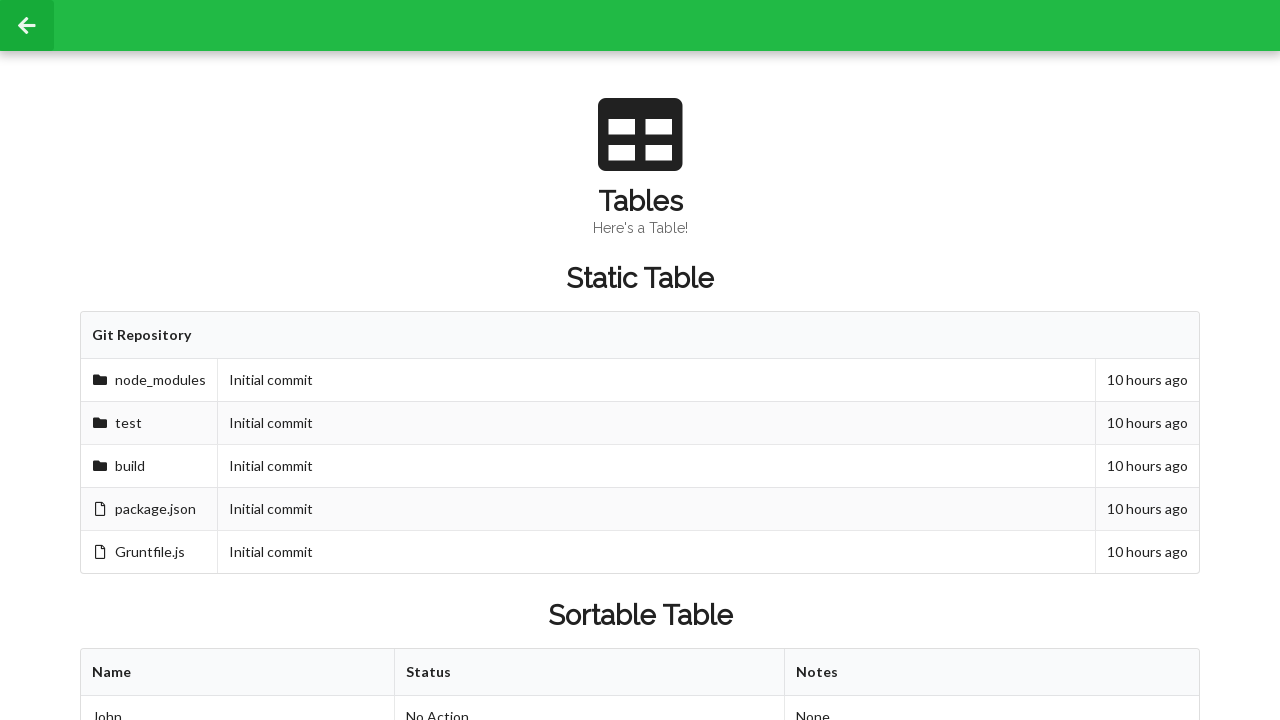

Waited for table element to be visible
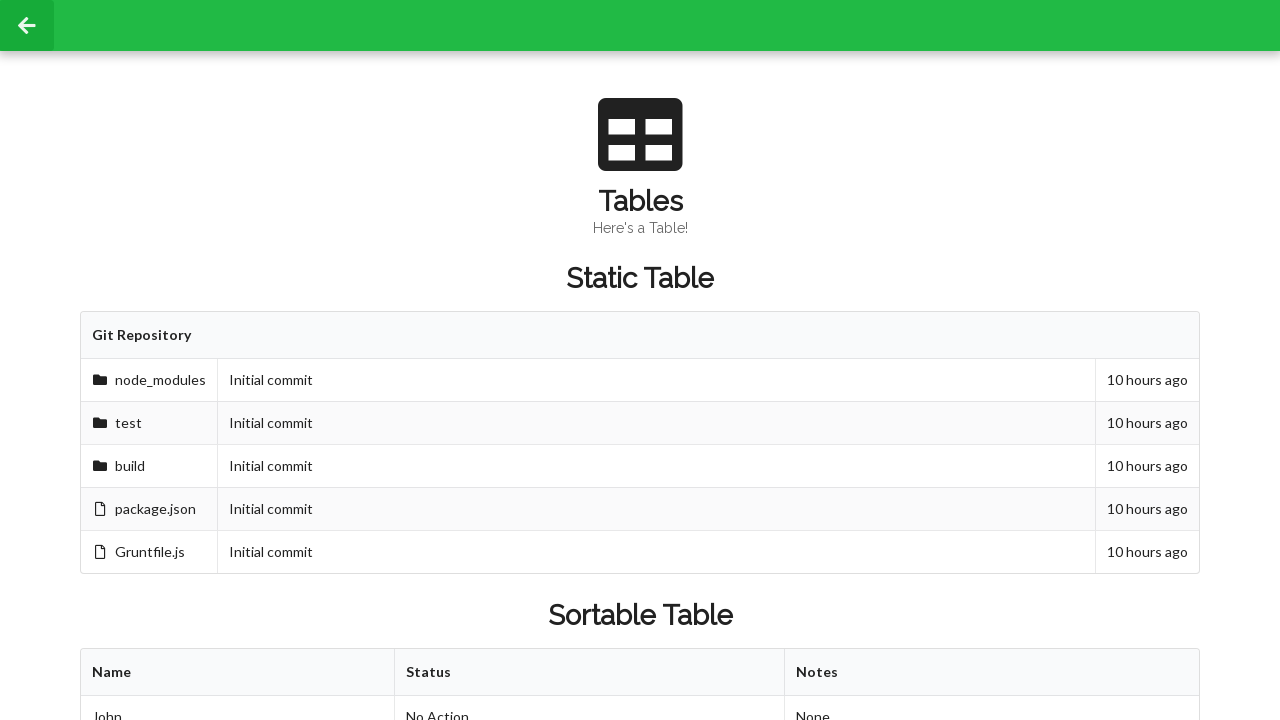

Waited for table body rows to be present
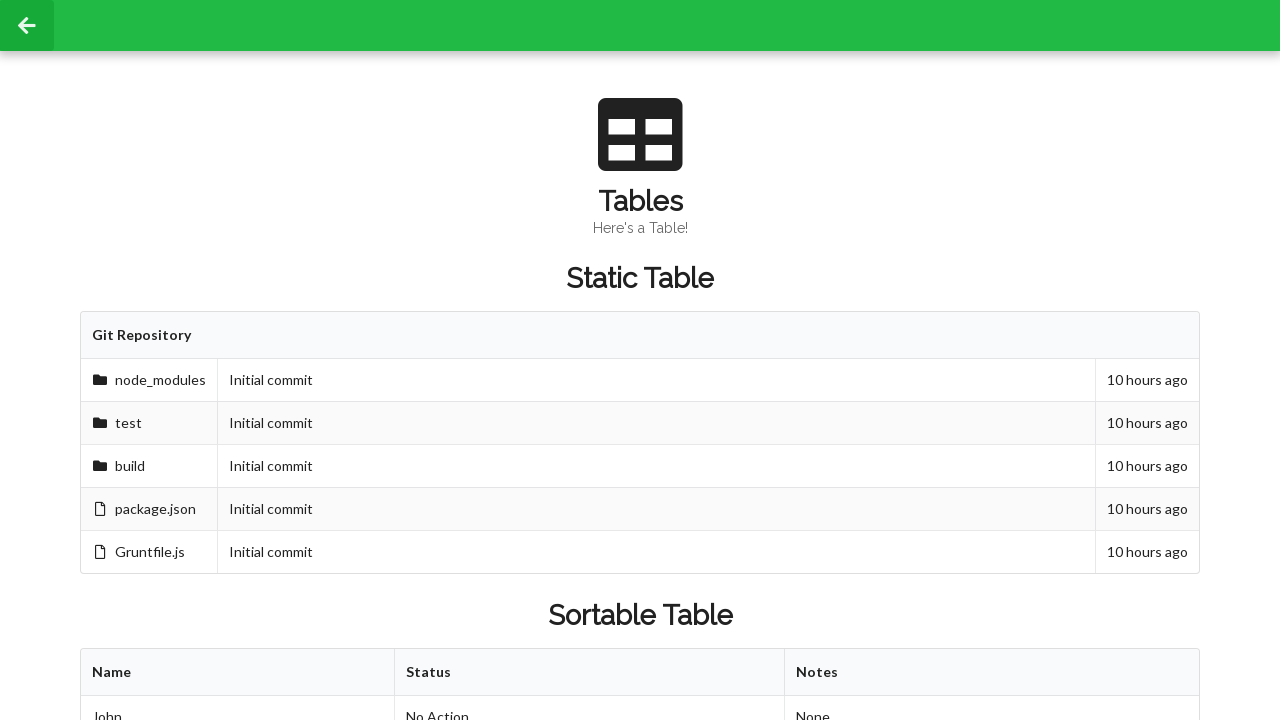

Clicked on 'Name' column header to trigger table sorting at (238, 673) on xpath=/html/body/div/div[2]/div/div[3]/div[2]/table/thead/tr/th[1]
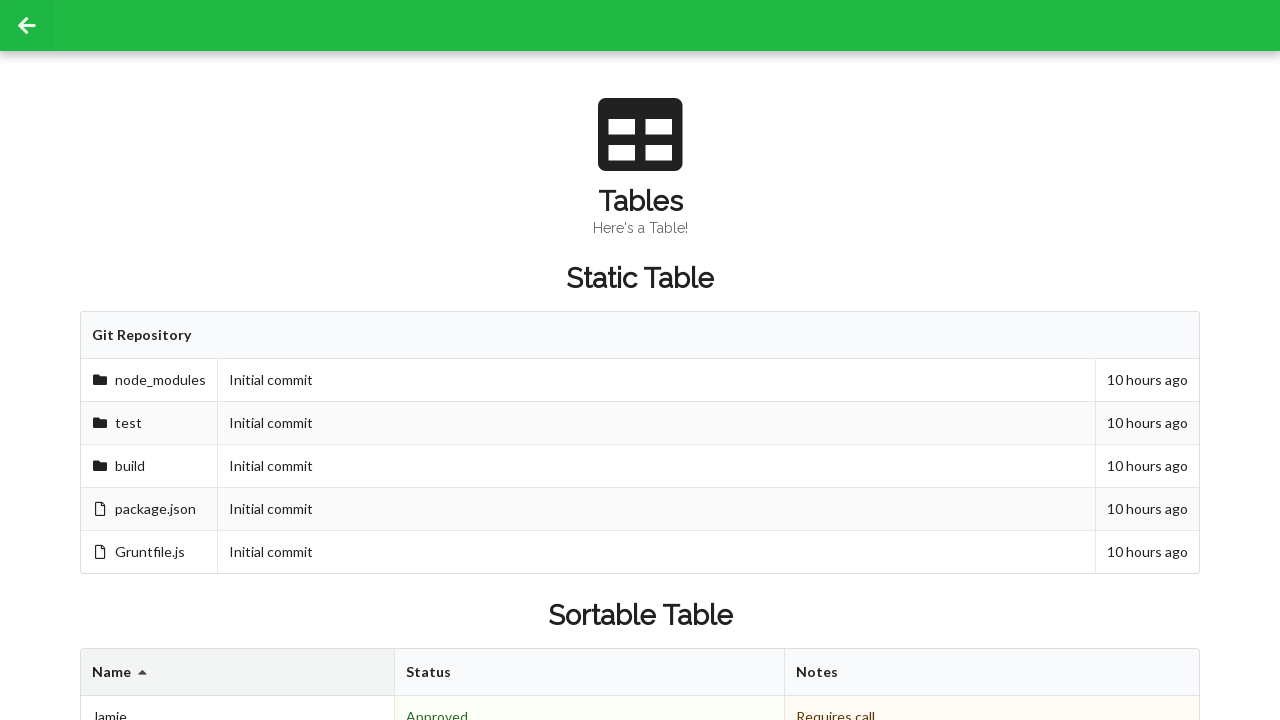

Waited for table to update after sorting
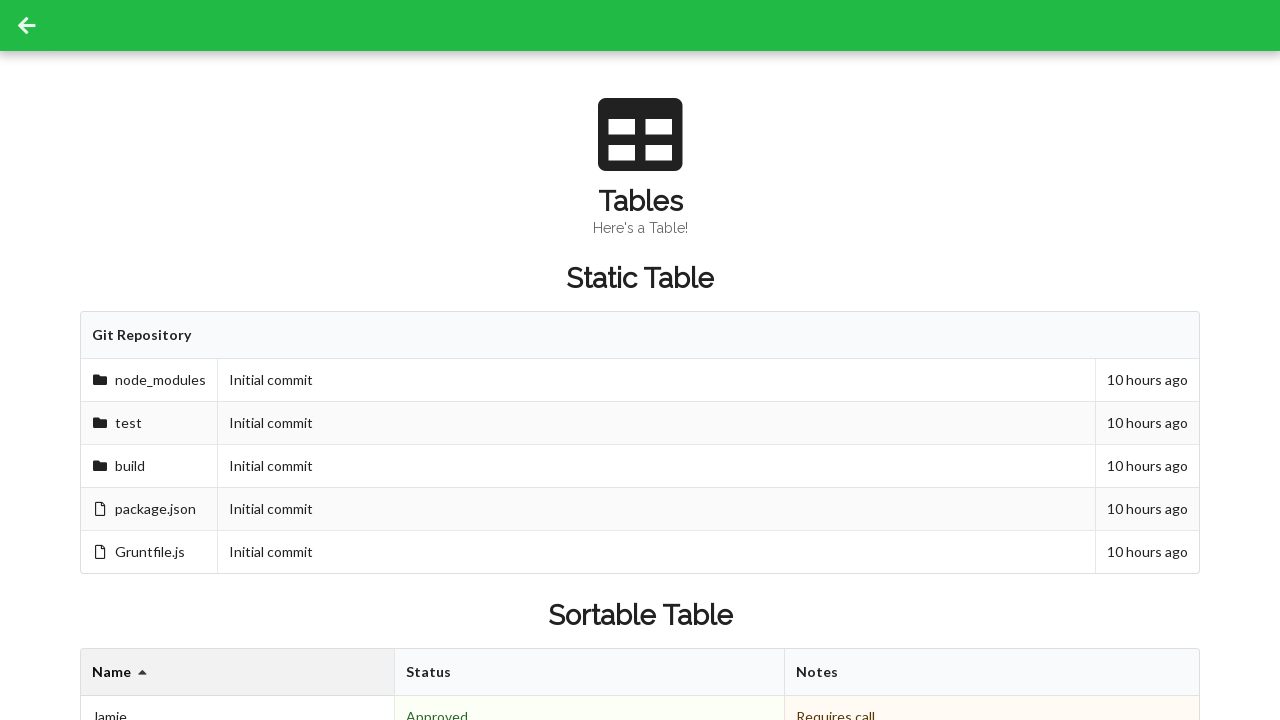

Verified table footer is present
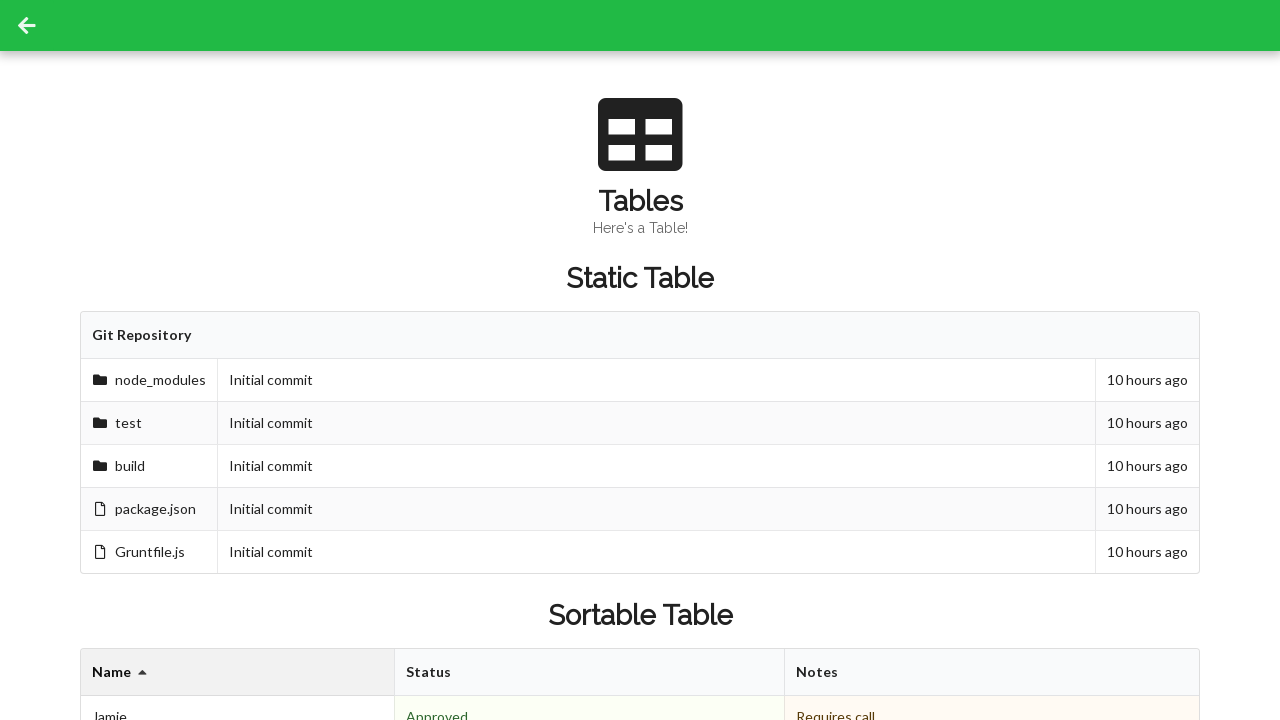

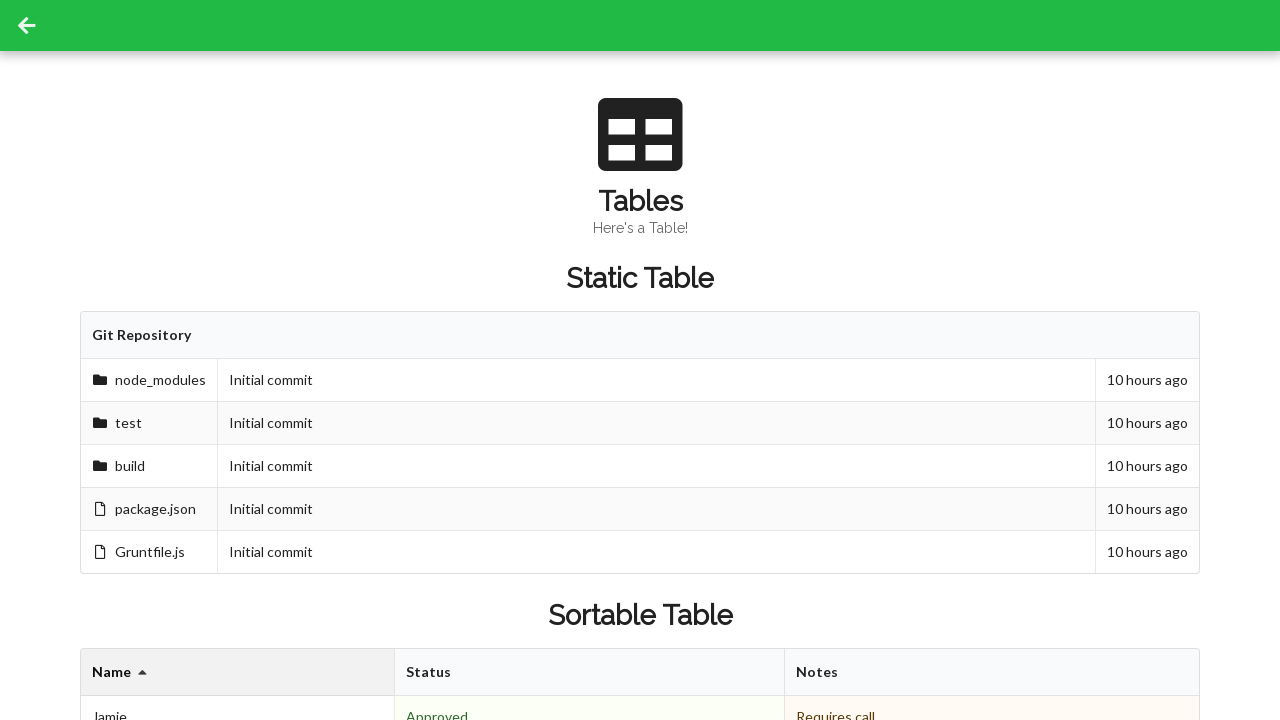